Tests that the todo counter displays the correct number of items

Starting URL: https://demo.playwright.dev/todomvc

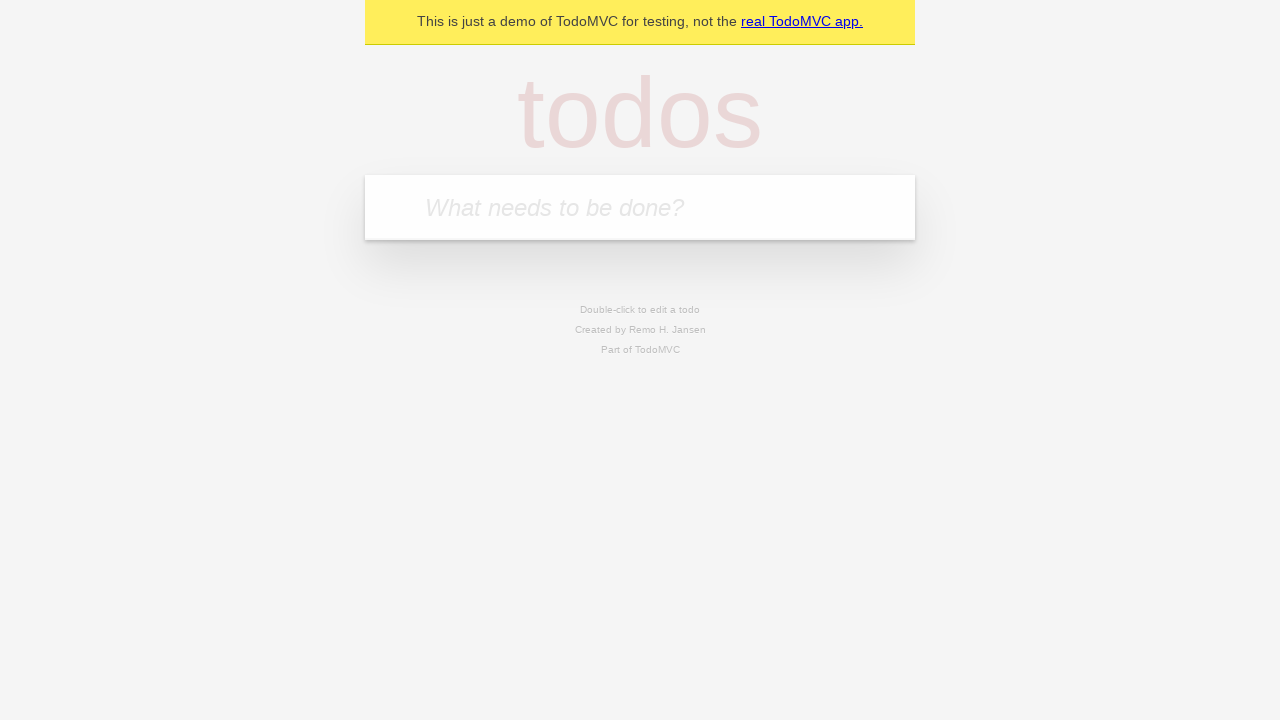

Filled first todo input with 'buy some cheese' on .new-todo
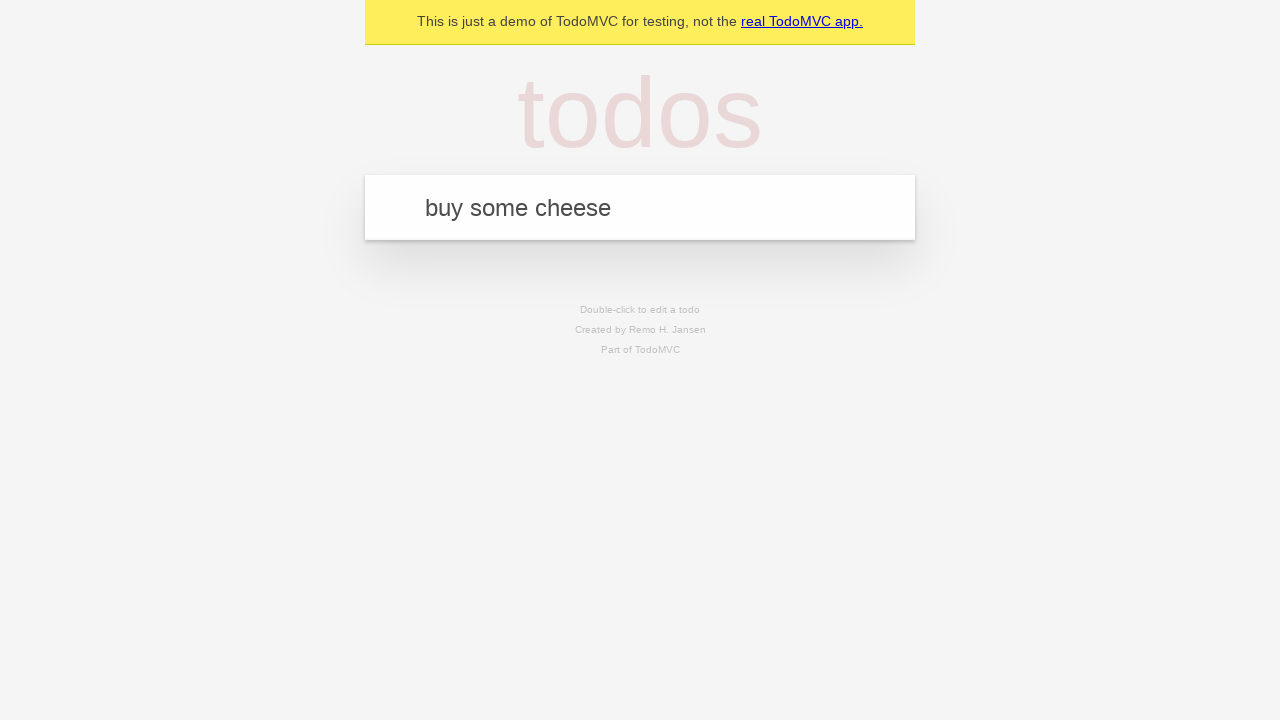

Pressed Enter to add first todo item on .new-todo
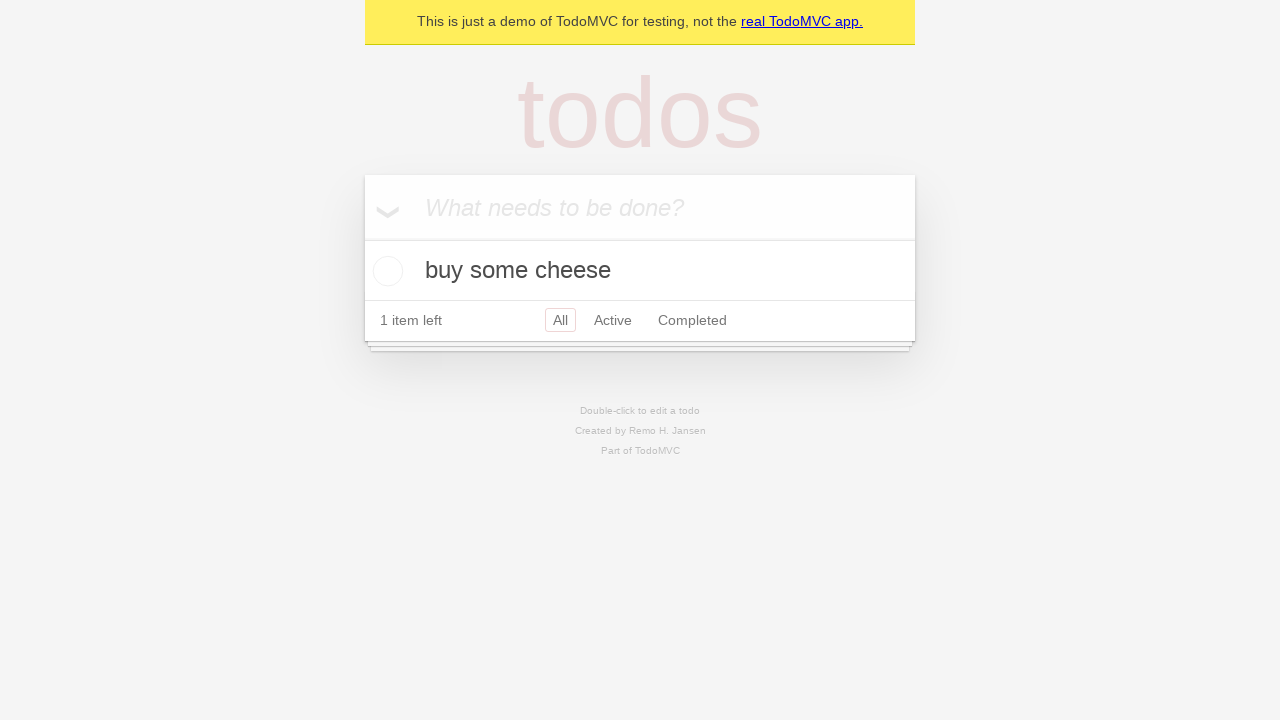

Todo counter element loaded
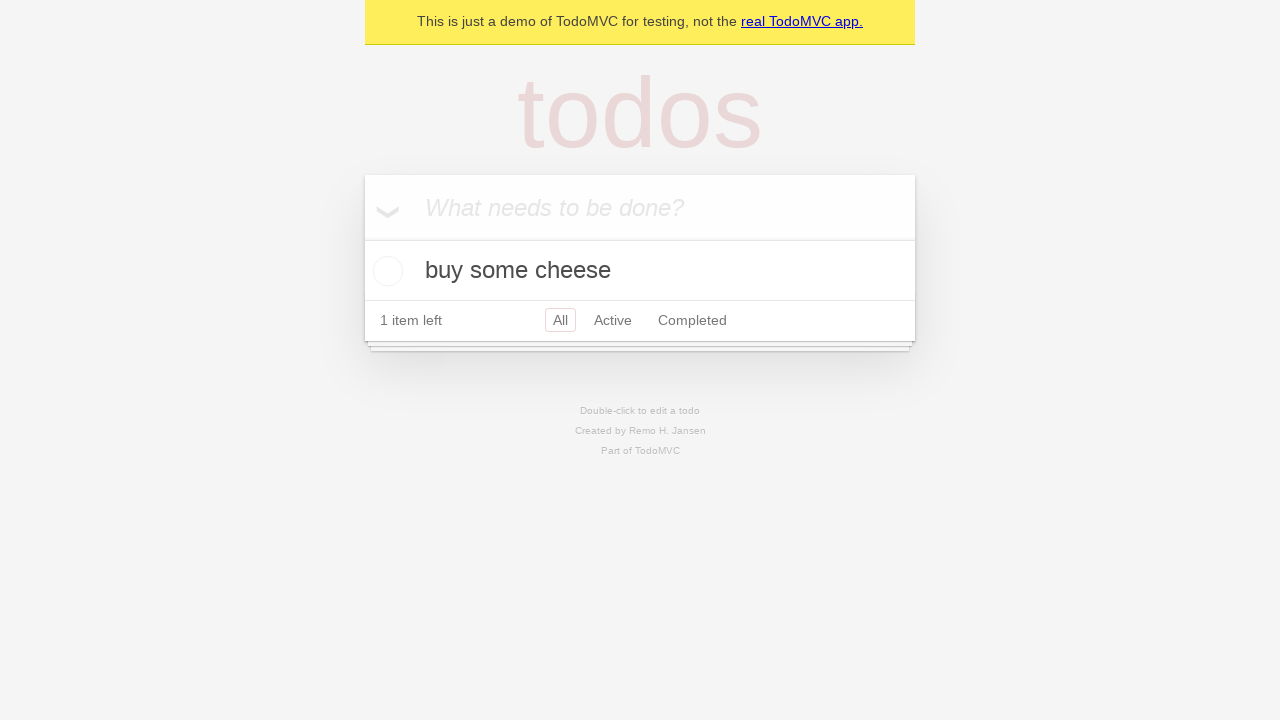

Filled second todo input with 'feed the cat' on .new-todo
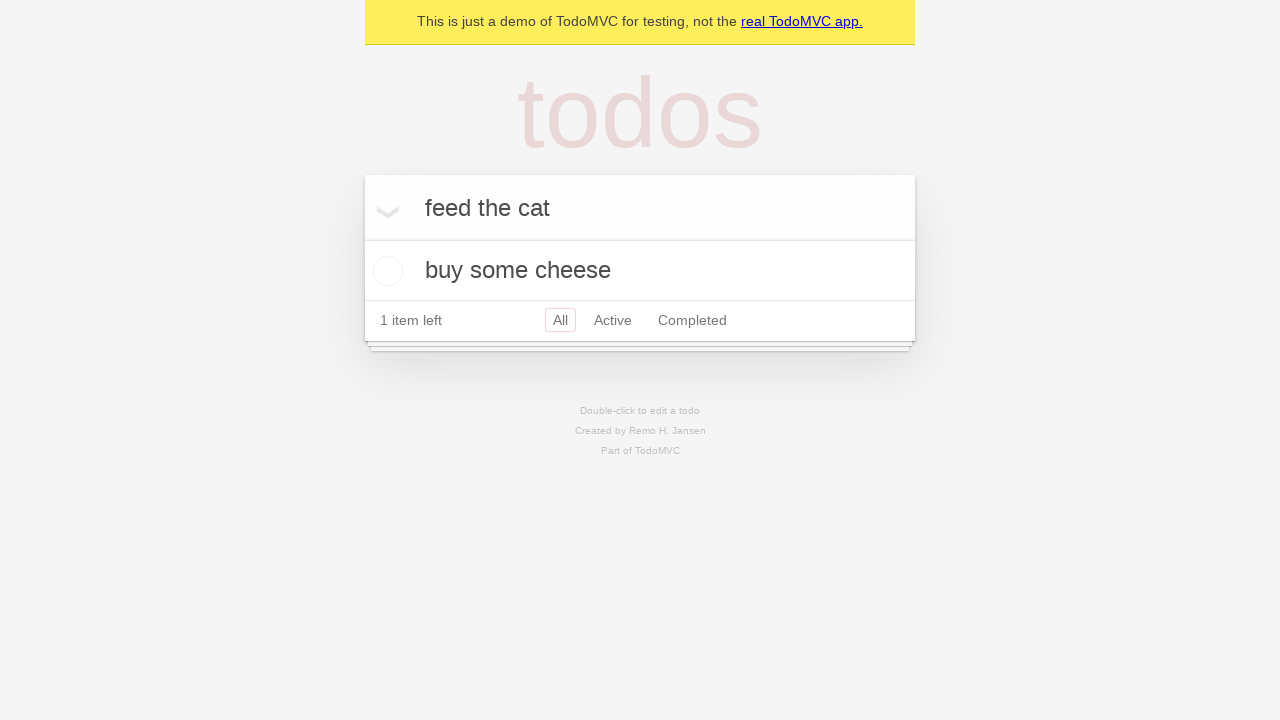

Pressed Enter to add second todo item on .new-todo
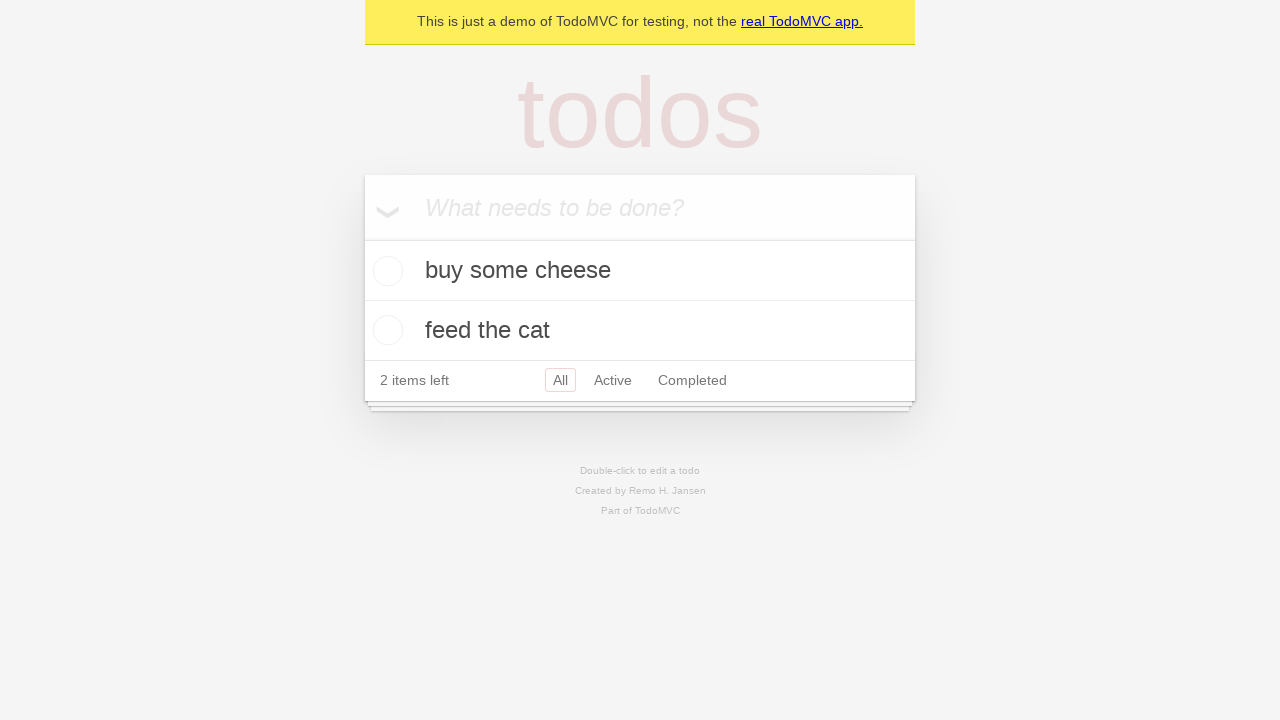

Second todo item appeared in the list, counter now displays 2 items
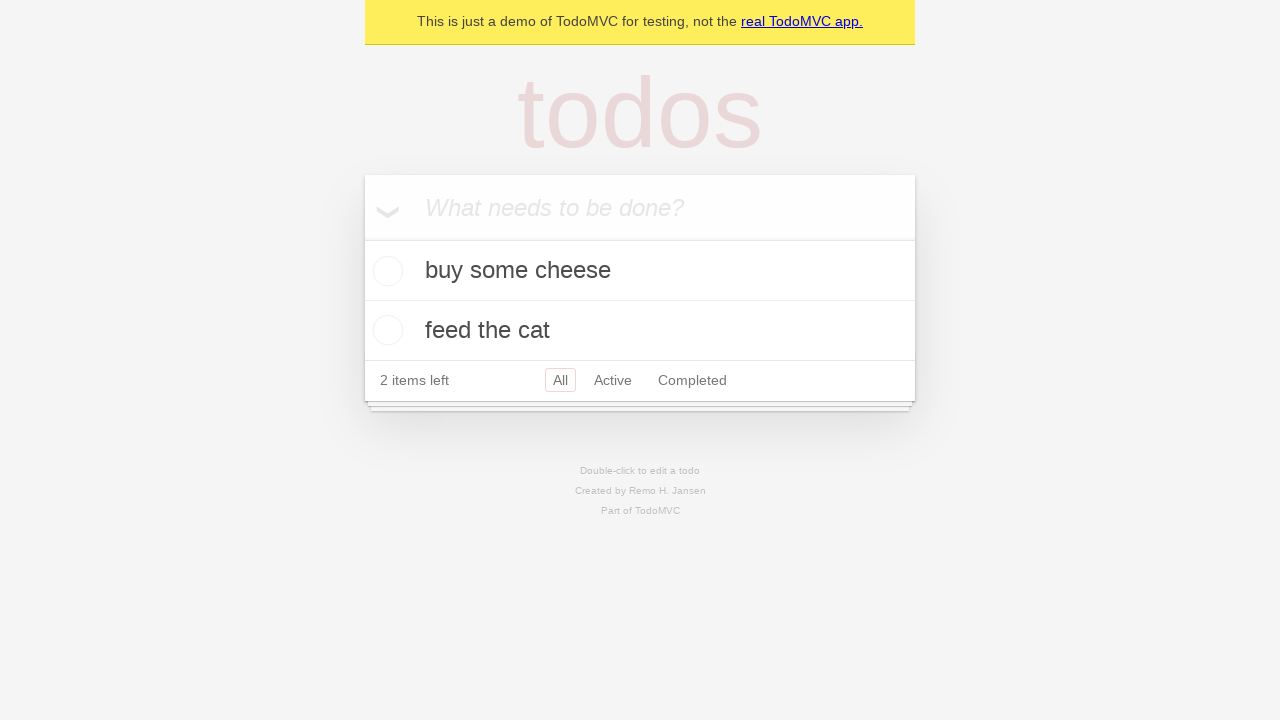

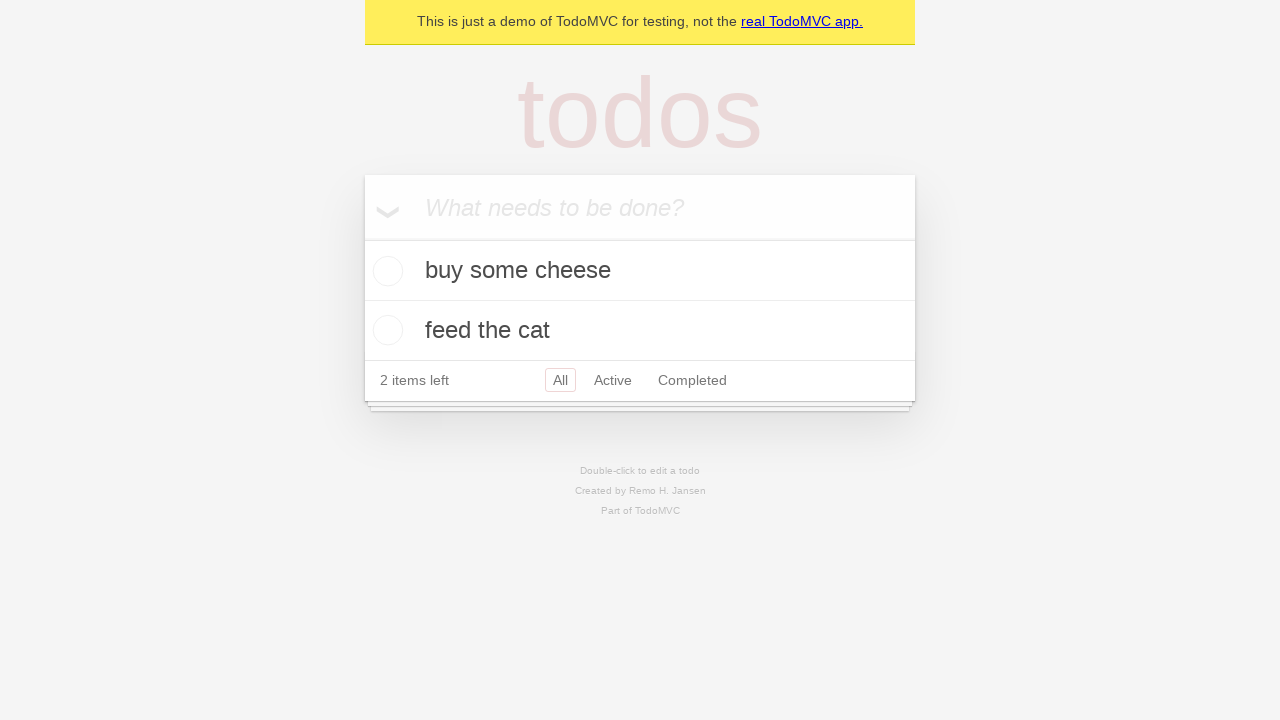